Tests form filling by entering first name and last name in a registration form

Starting URL: http://demo.automationtesting.in/Register.html

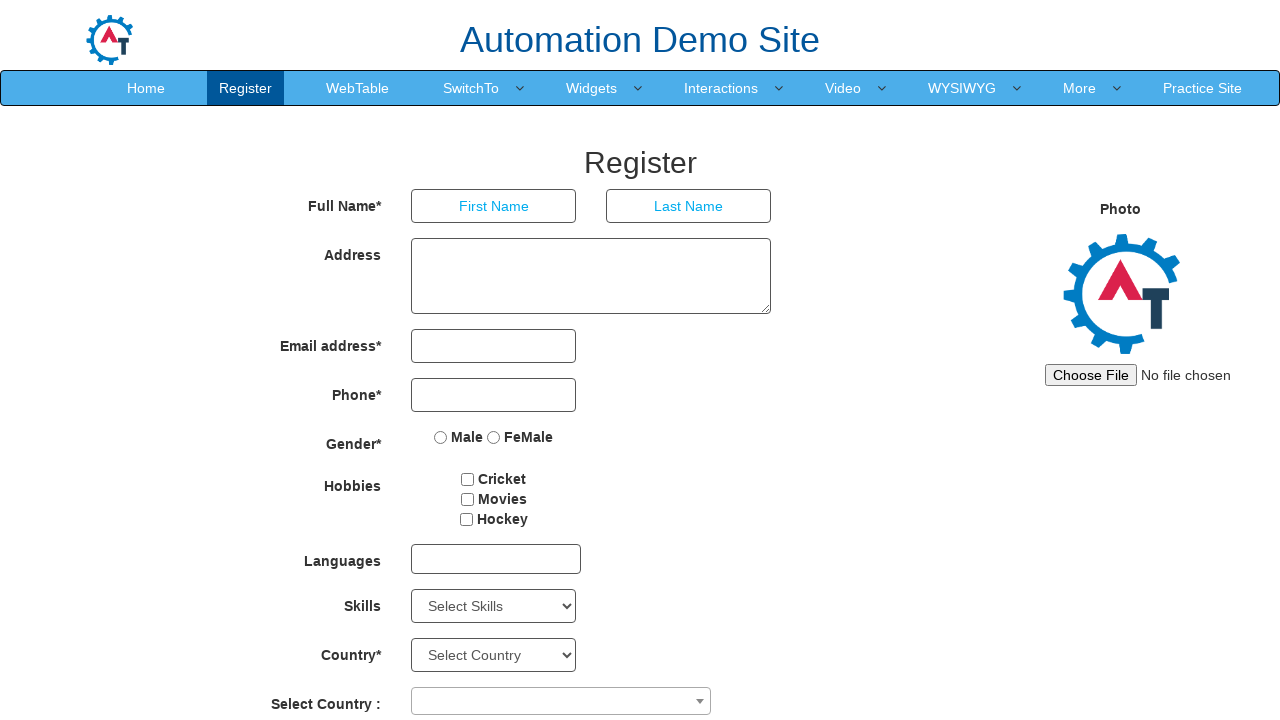

Filled first name field with 'akash' on input[placeholder='First Name']
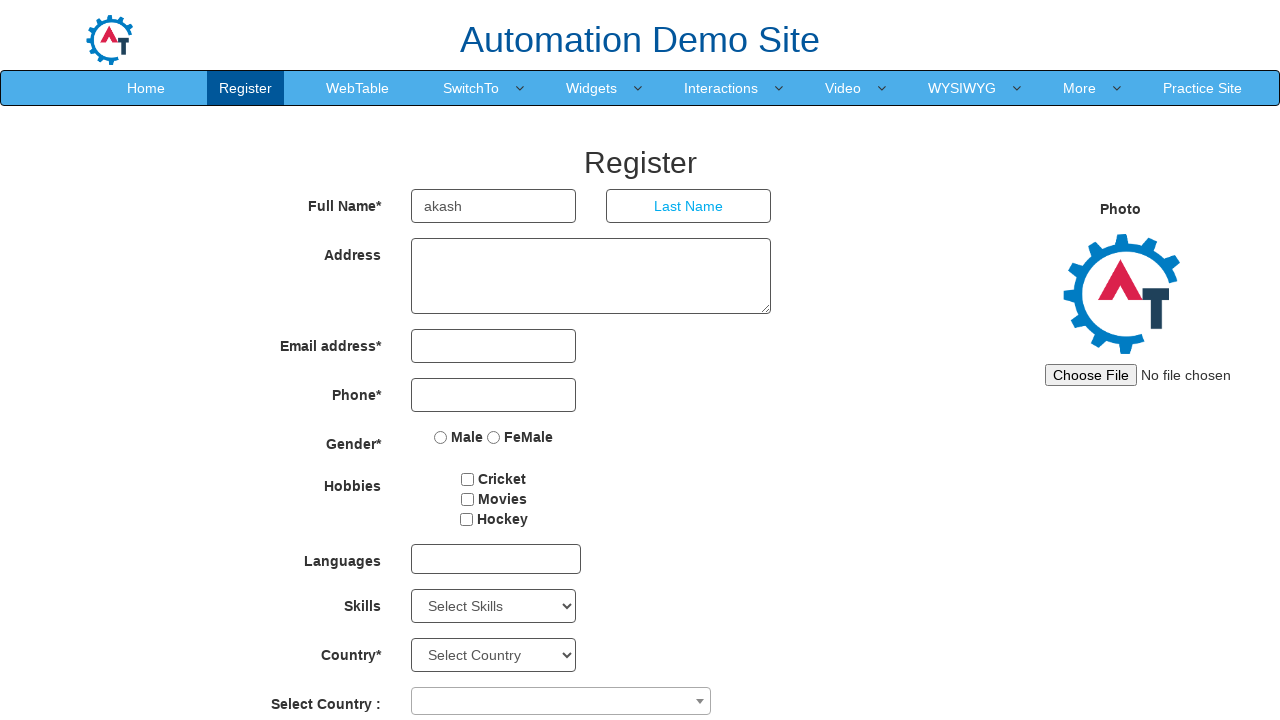

Filled last name field with 'gupta' on input[placeholder='Last Name']
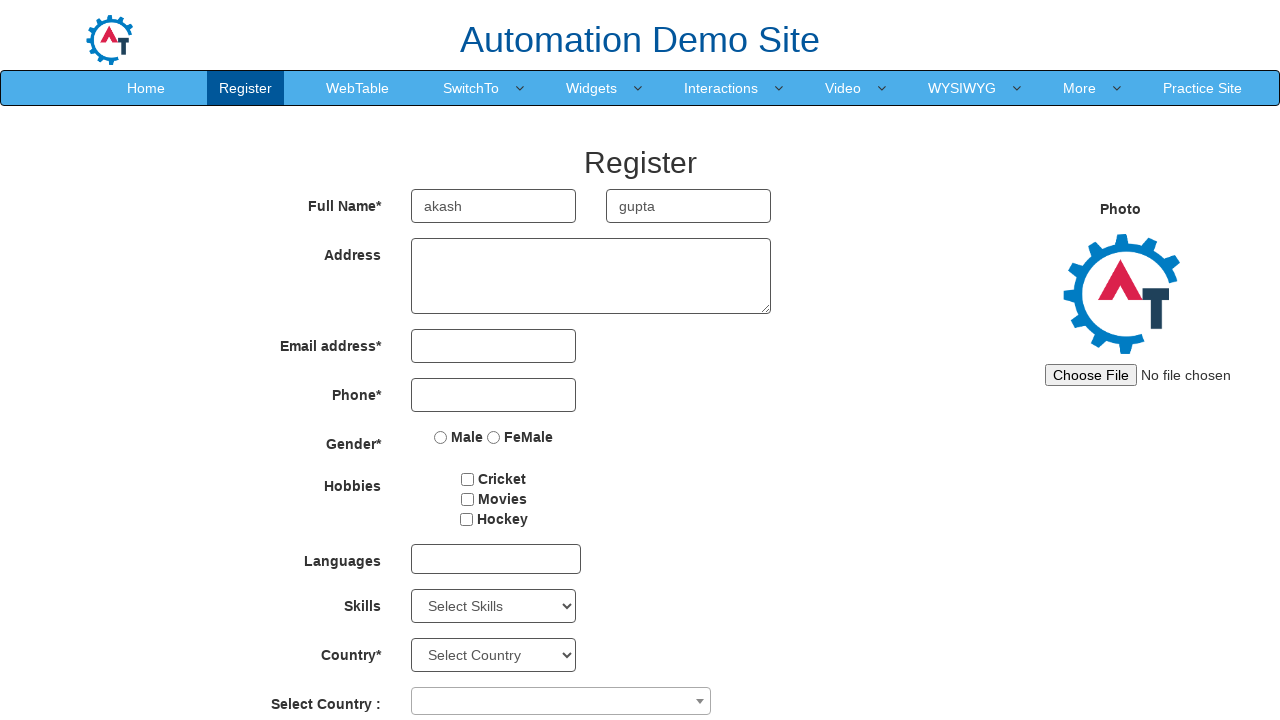

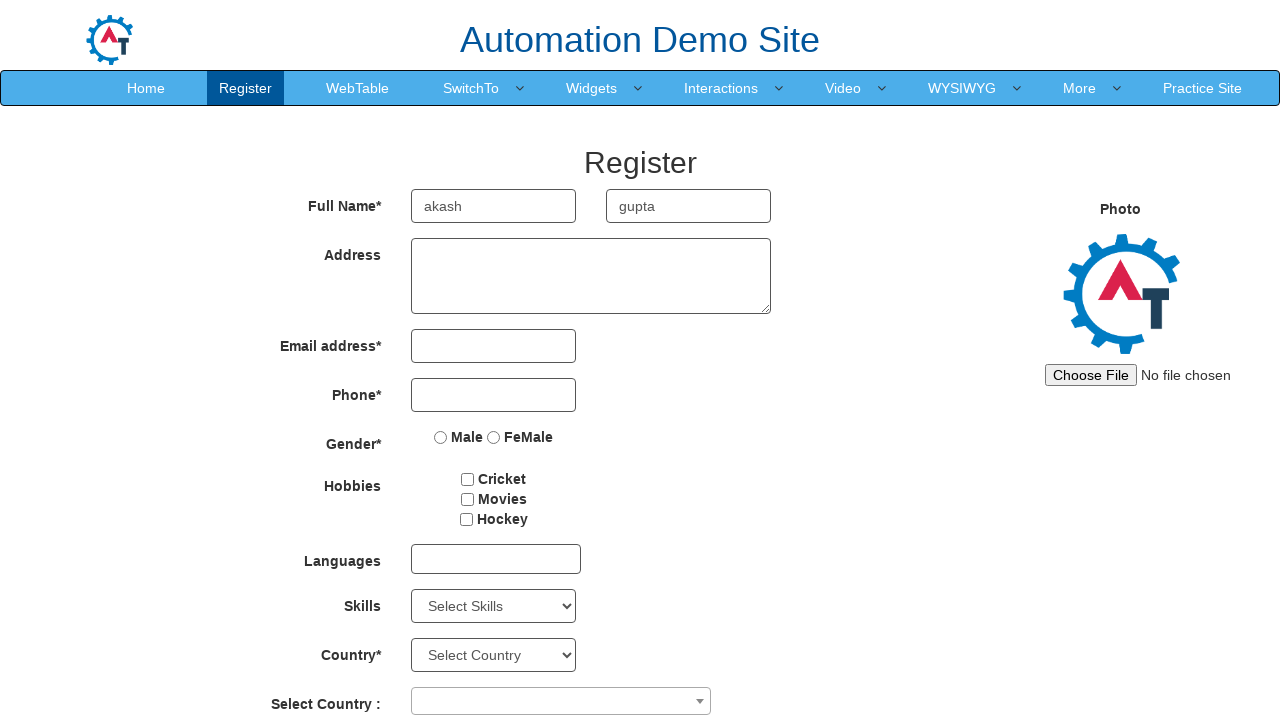